Gets the title of the current page, opens a new tab by clicking a button, and gets the title of the new tab

Starting URL: https://rahulshettyacademy.com/AutomationPractice/

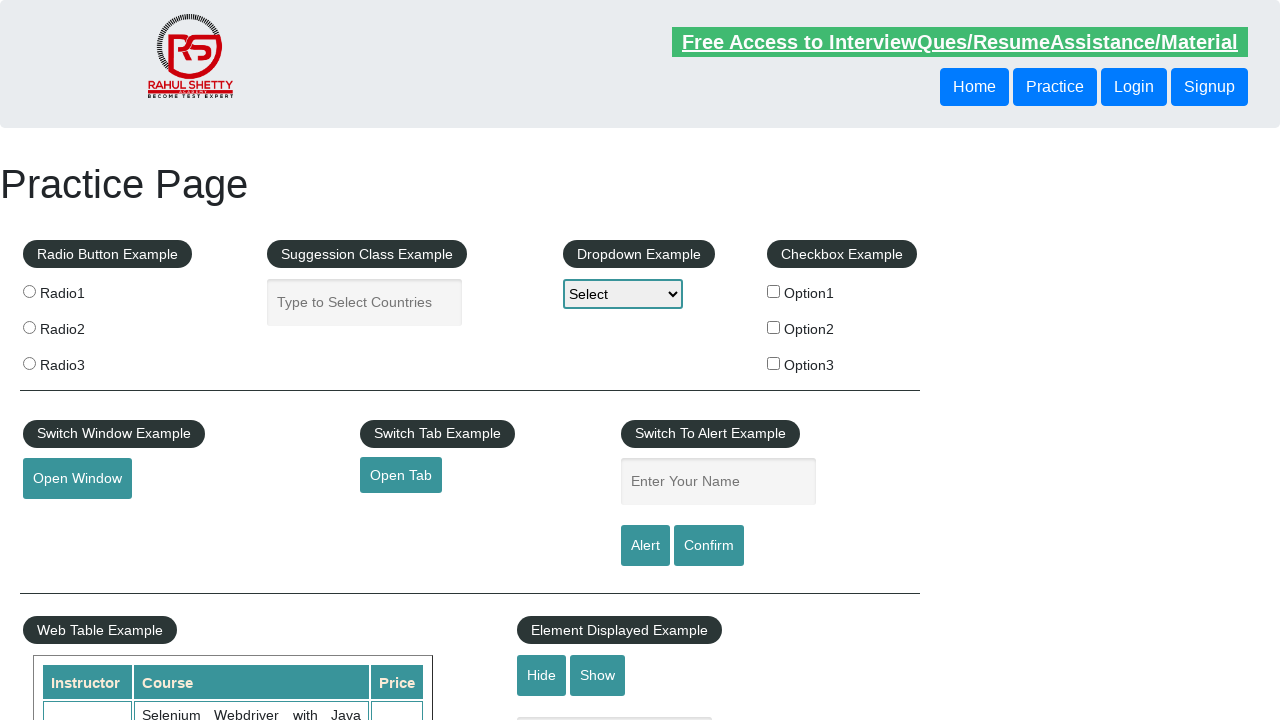

Retrieved title of parent tab
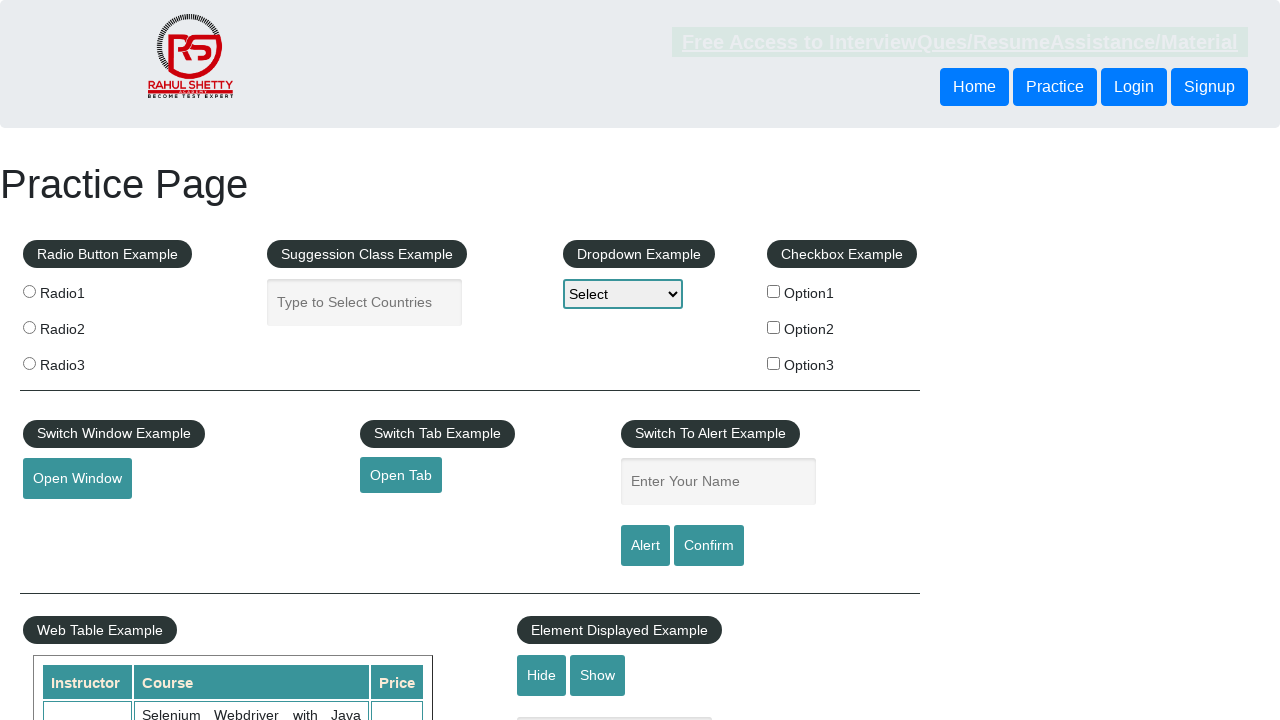

Clicked button to open new tab at (401, 475) on xpath=//*[contains(@id,'opentab')]
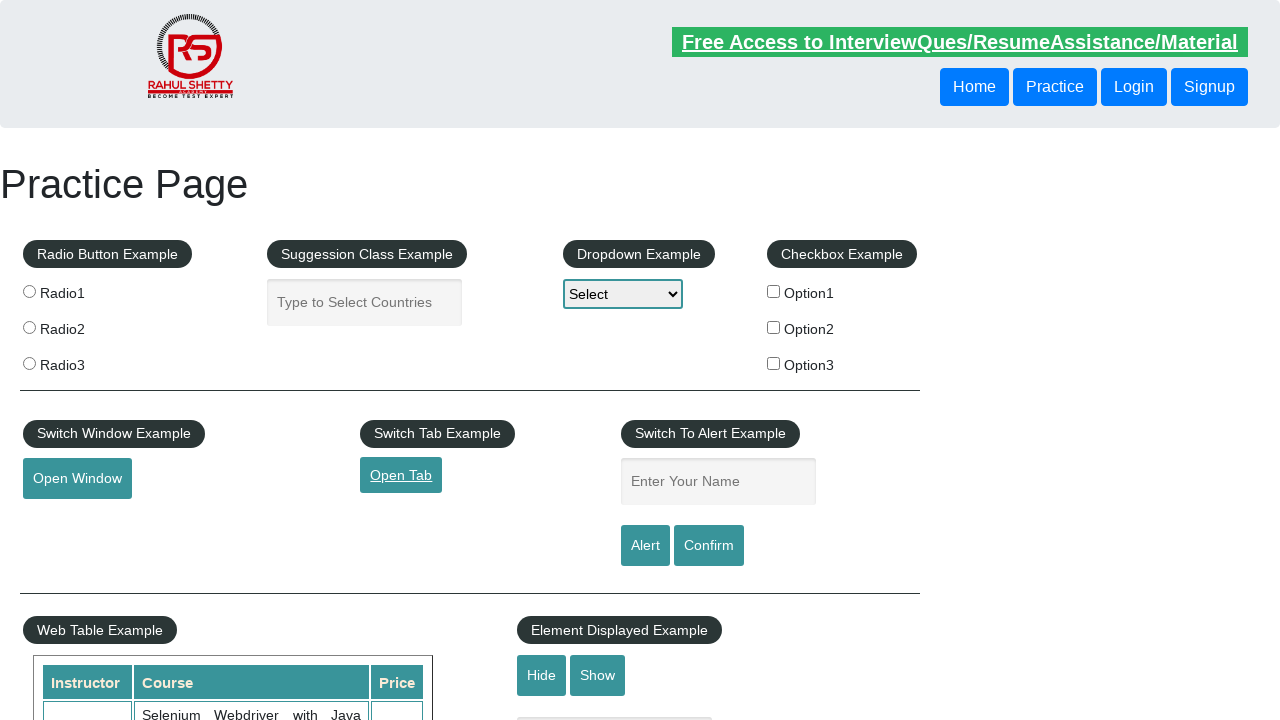

New tab loaded successfully
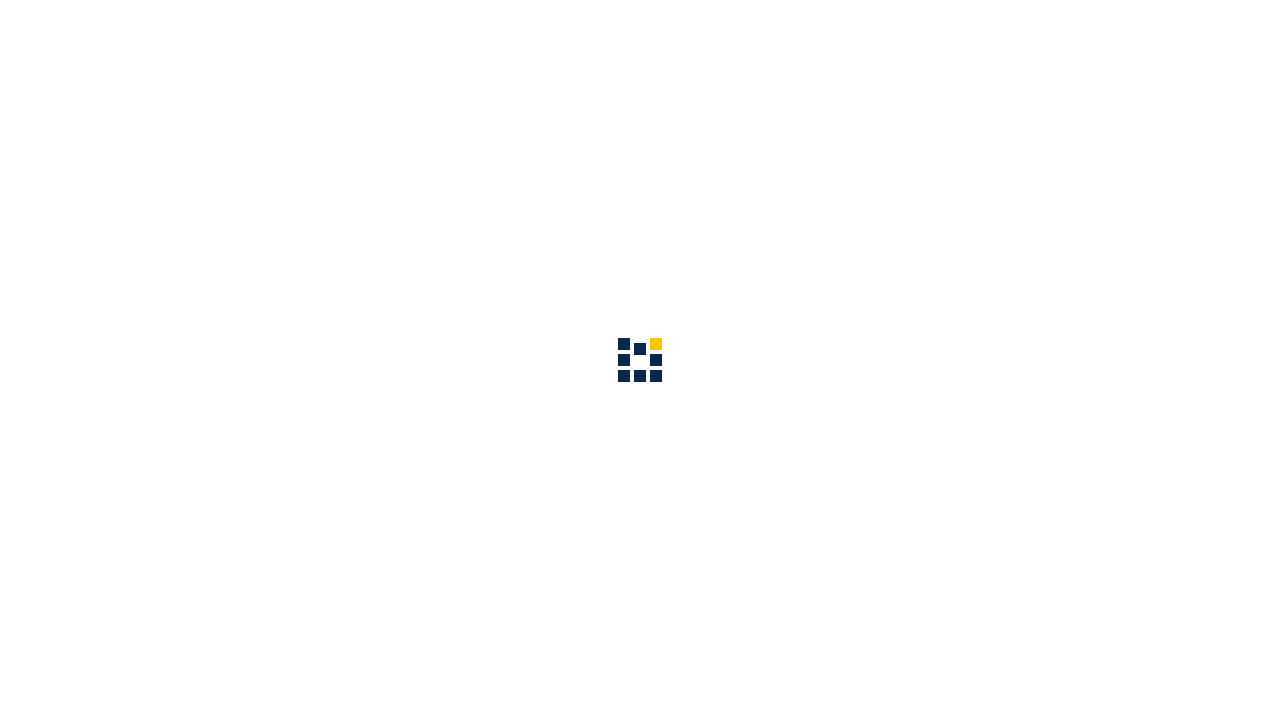

Retrieved title of child tab
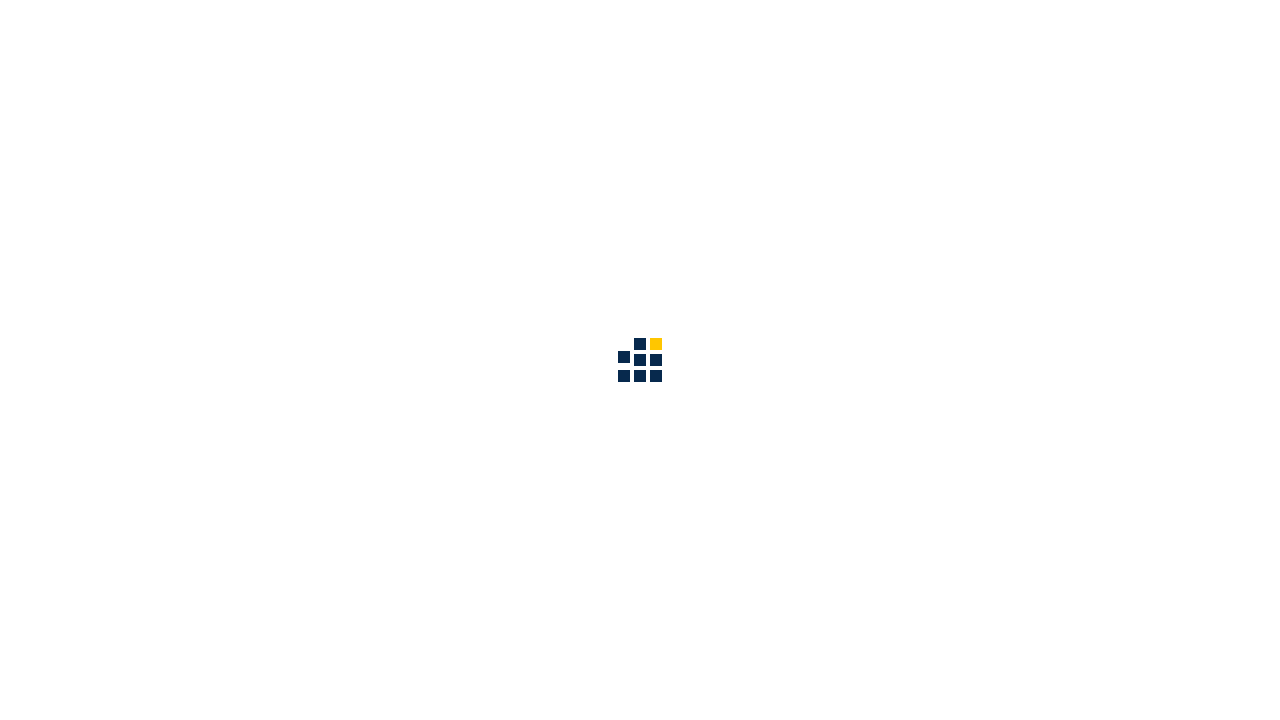

Closed the child tab
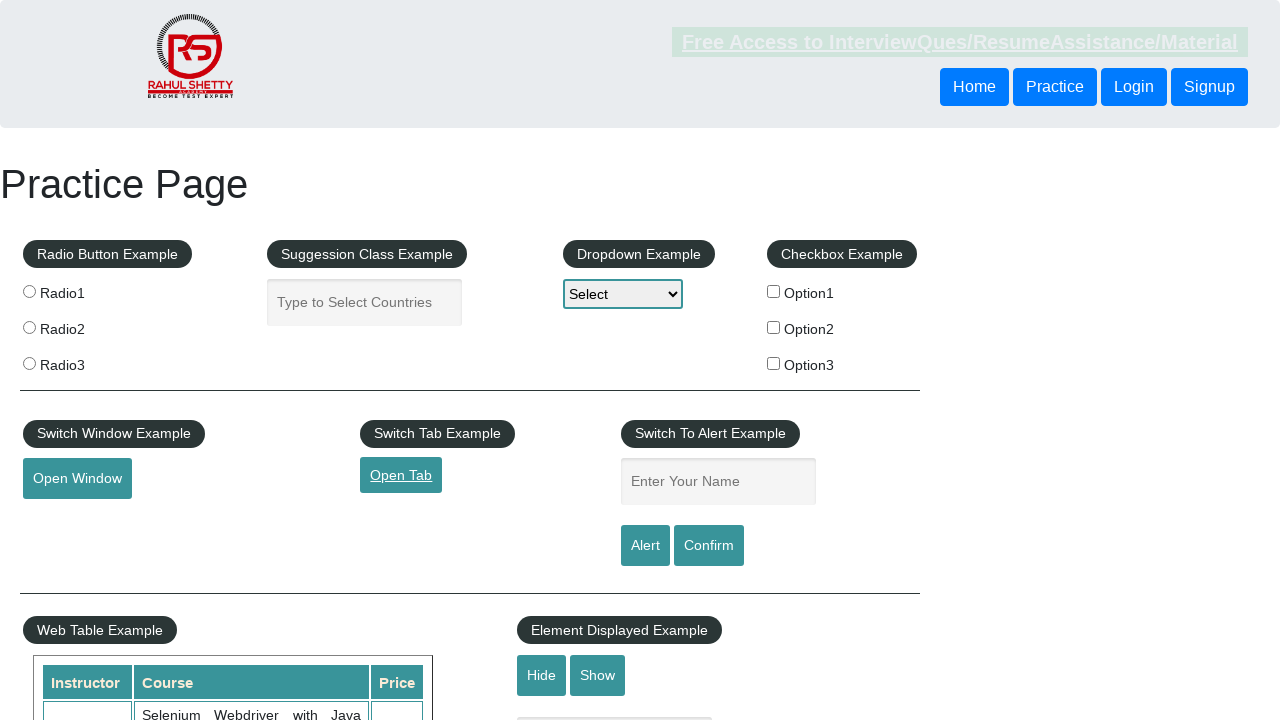

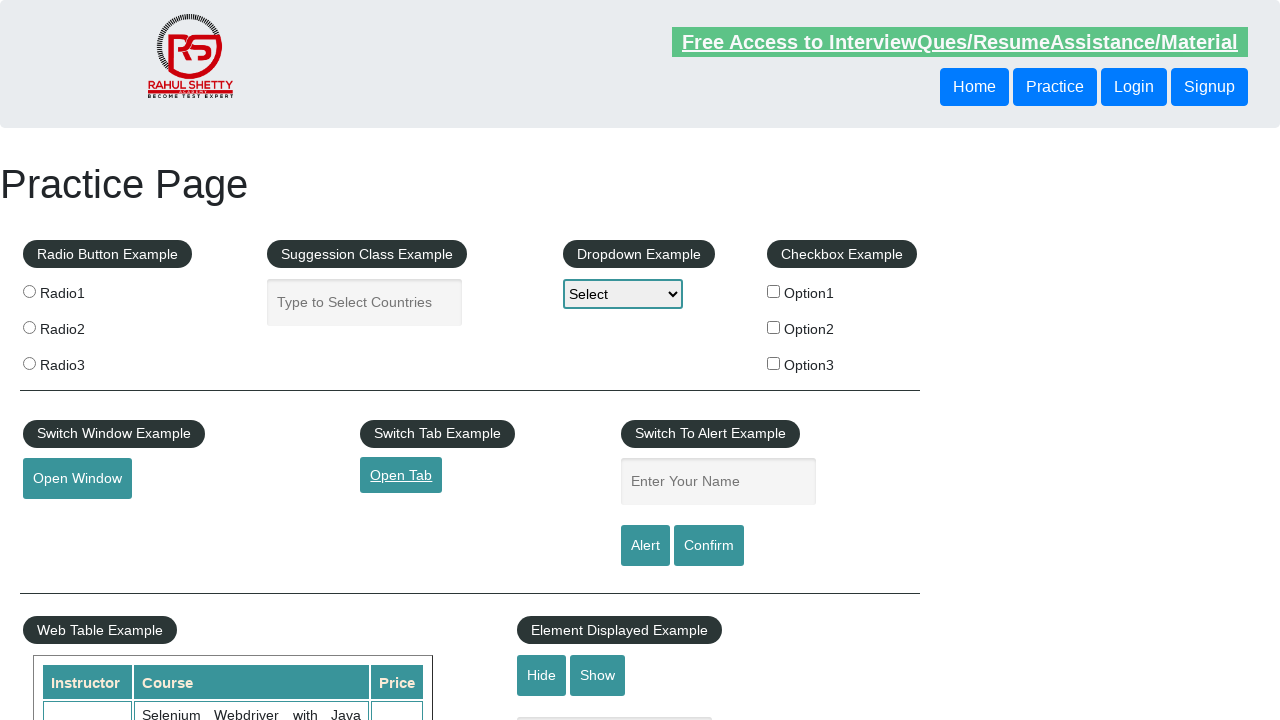